Tests an e-commerce flow by searching for products, adding a specific item to cart, and proceeding through checkout

Starting URL: https://rahulshettyacademy.com/seleniumPractise/#/

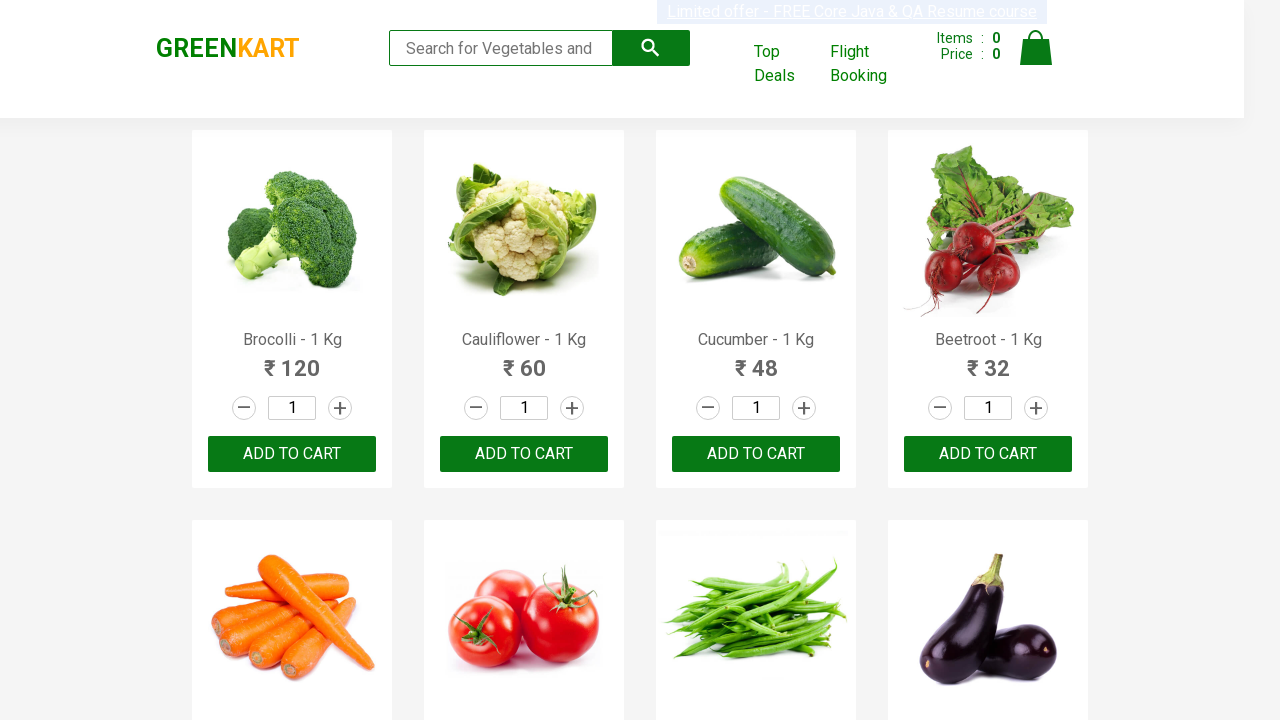

Filled search field with 'ca' to find products on .search-keyword
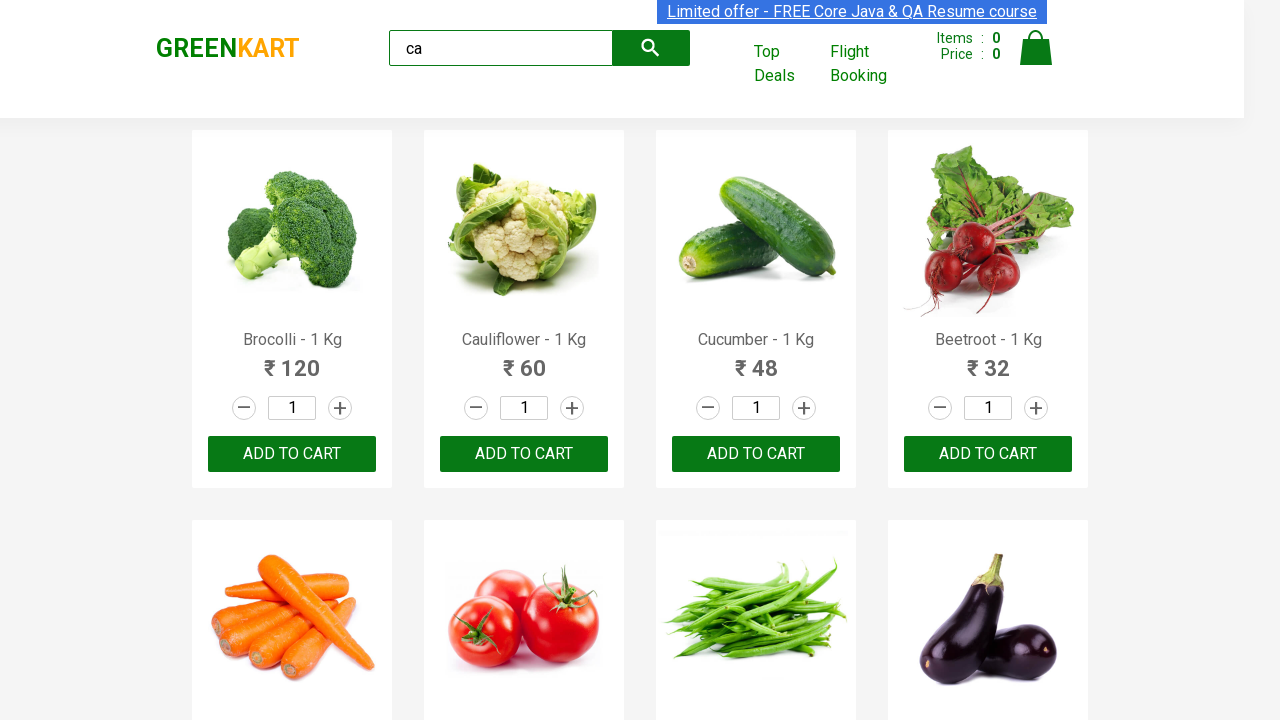

Products loaded after search
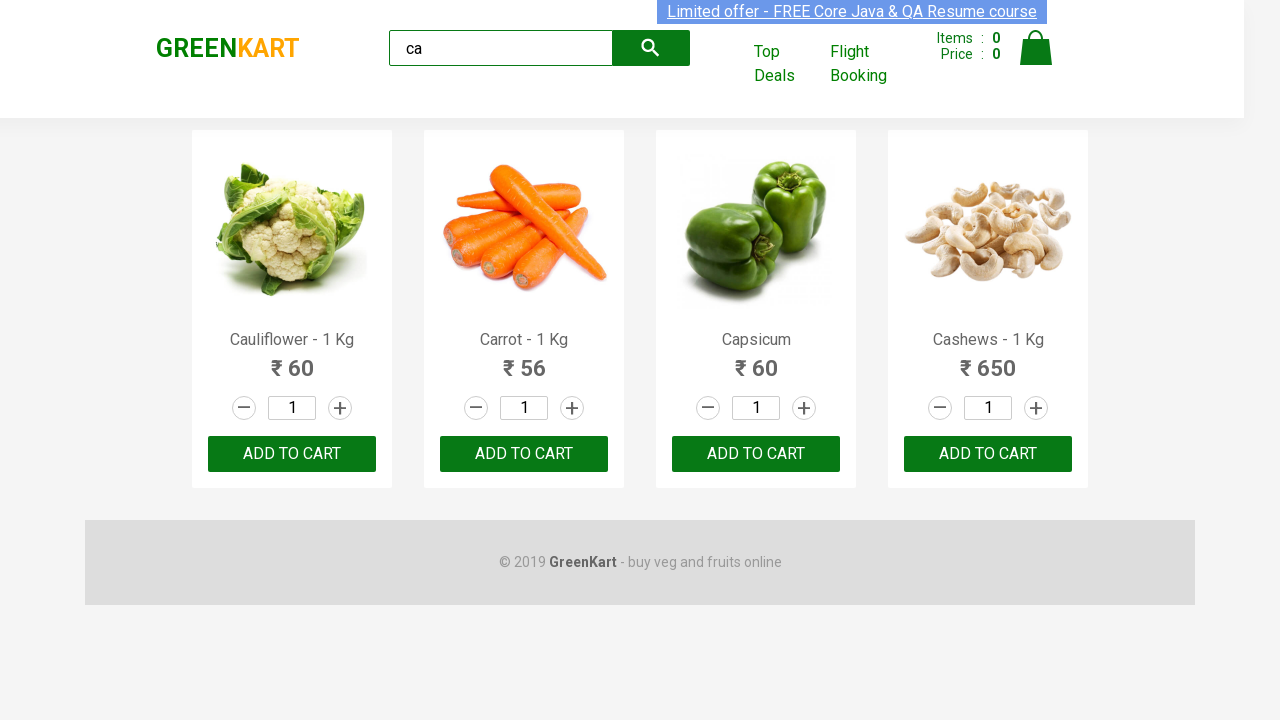

Found and clicked 'Add to cart' for Cashews product at (988, 454) on .products .product >> nth=3 >> button
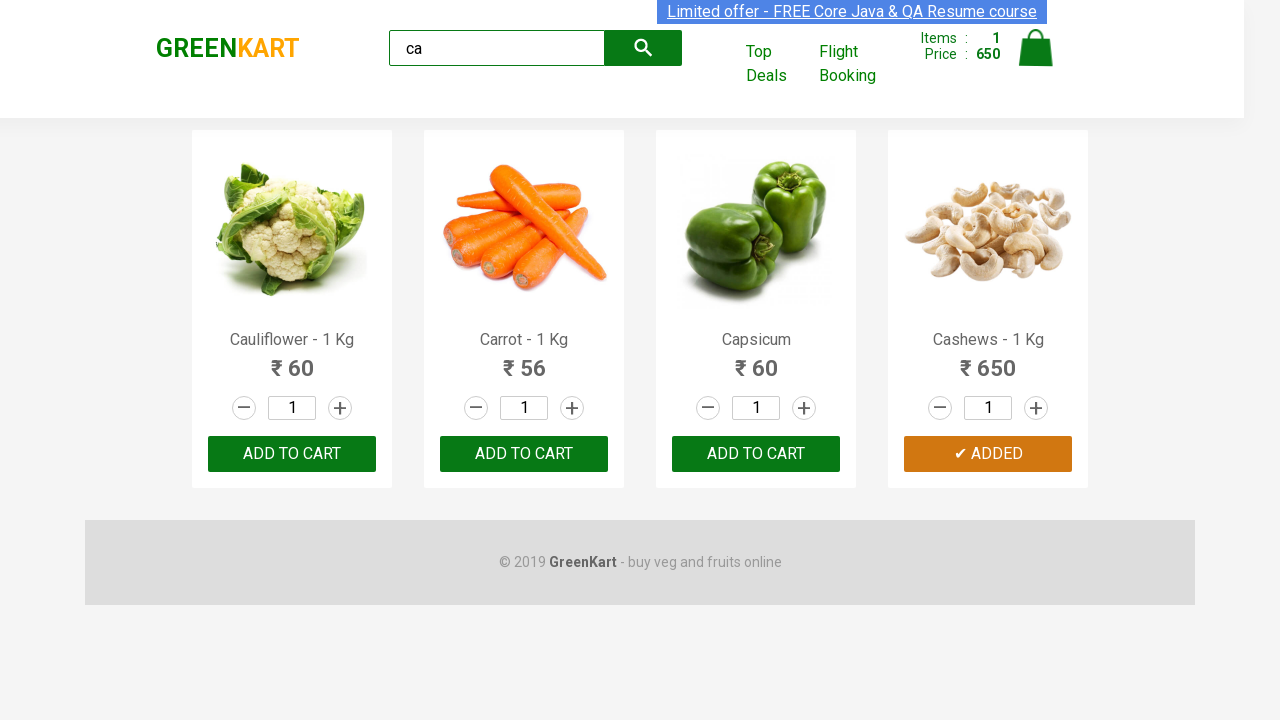

Clicked cart icon to view cart at (1036, 48) on .cart-icon > img
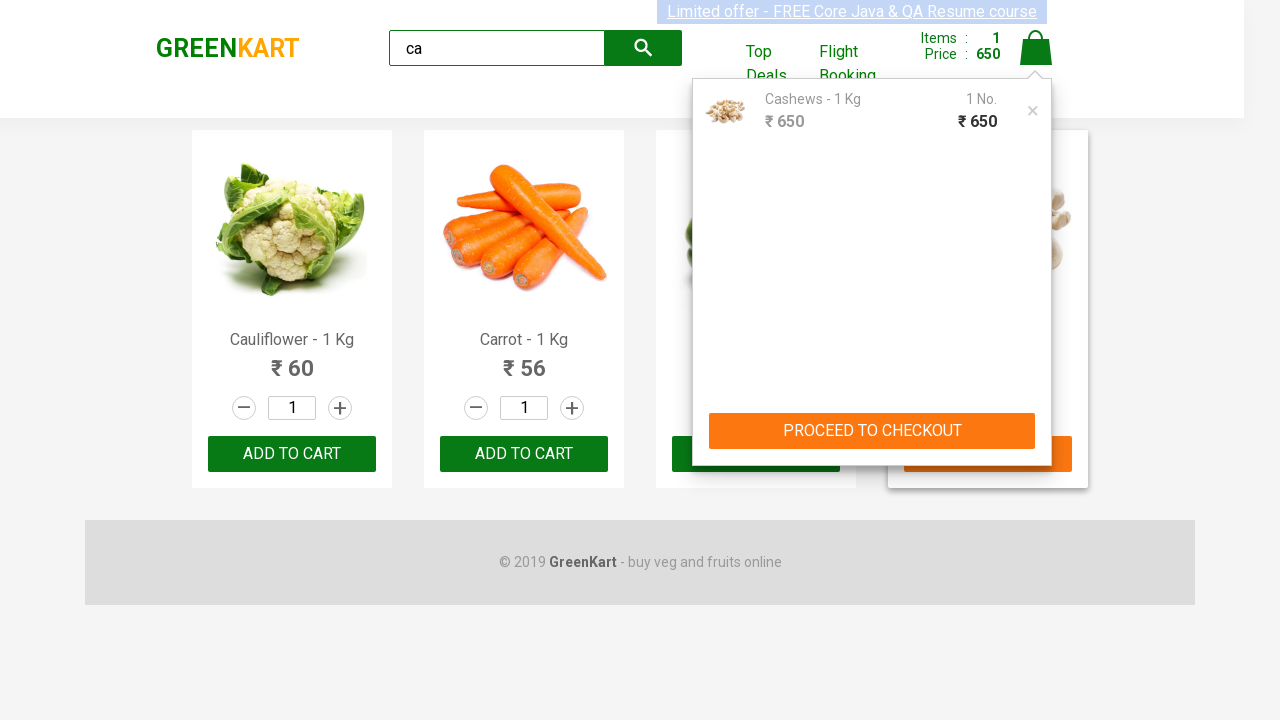

Clicked 'PROCEED TO CHECKOUT' button at (872, 431) on text=PROCEED TO CHECKOUT
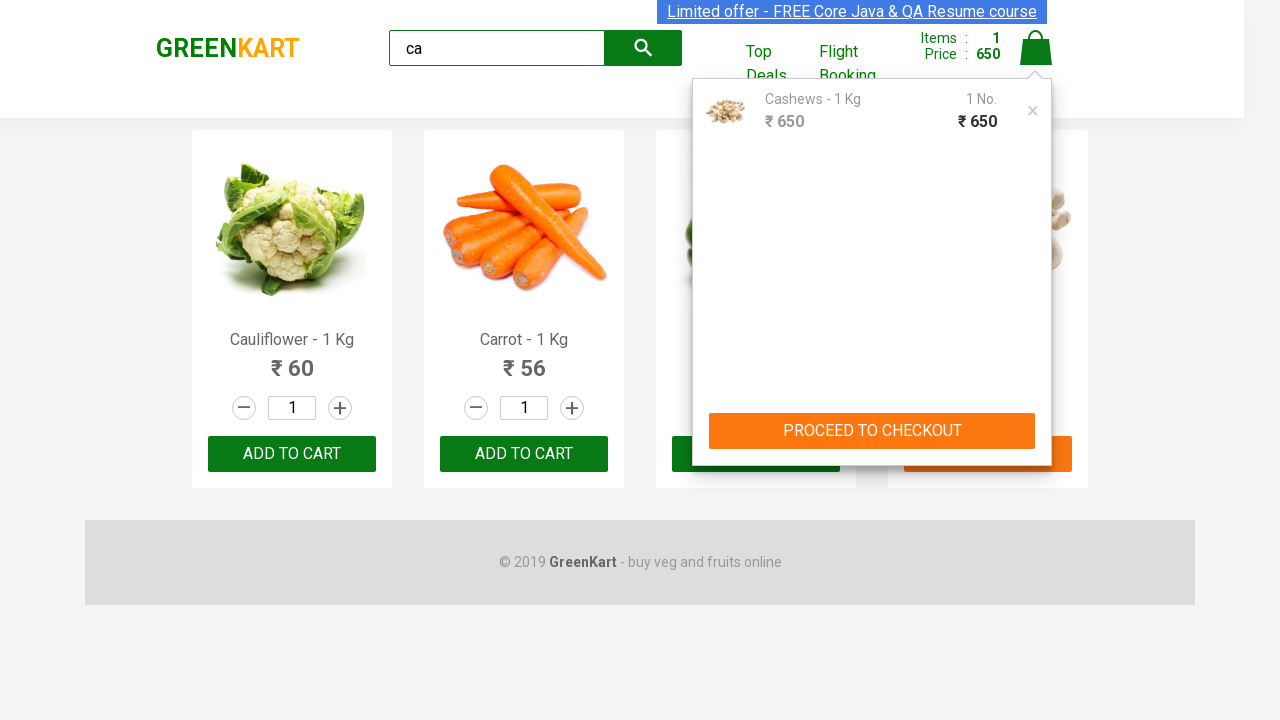

Clicked 'Place Order' to complete purchase at (1036, 420) on text=Place Order
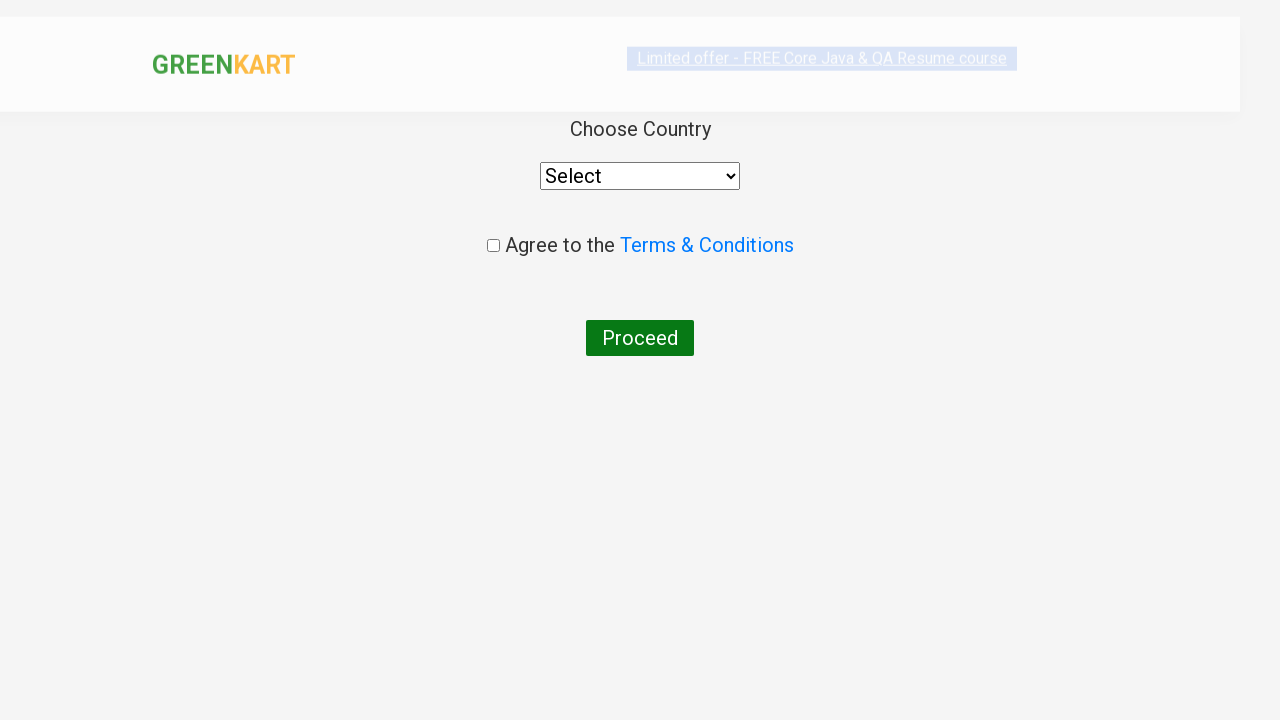

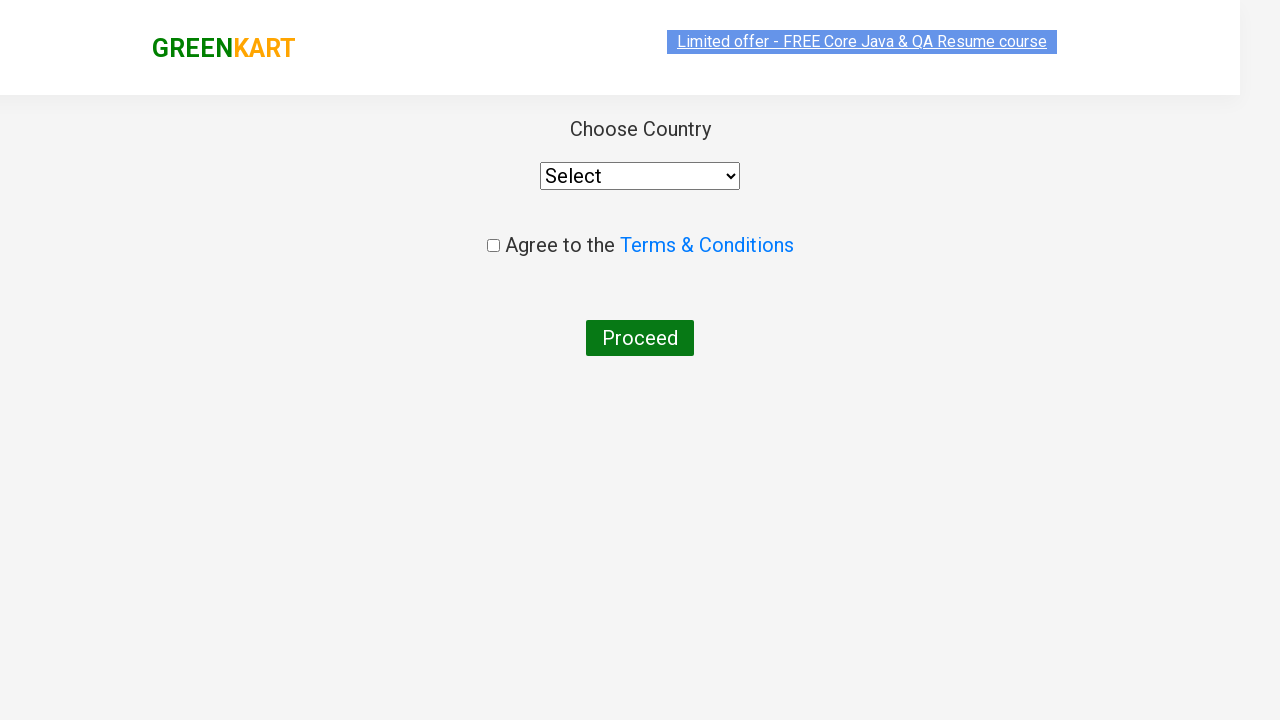